Tests the DemoQA elements page by interacting with dropdowns, filling a text box form with personal information, and then navigating to web tables to add a new record with registration details.

Starting URL: https://demoqa.com/elements

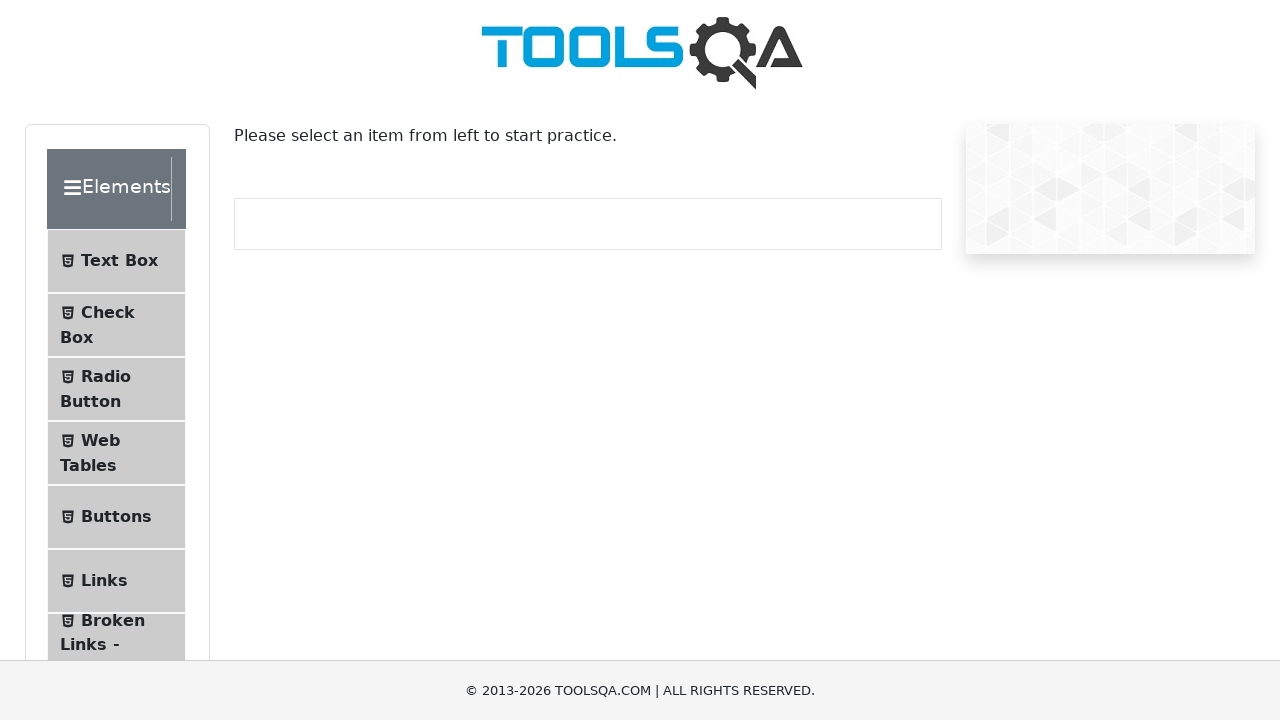

Clicked dropdown icon at (196, 189) on .icon
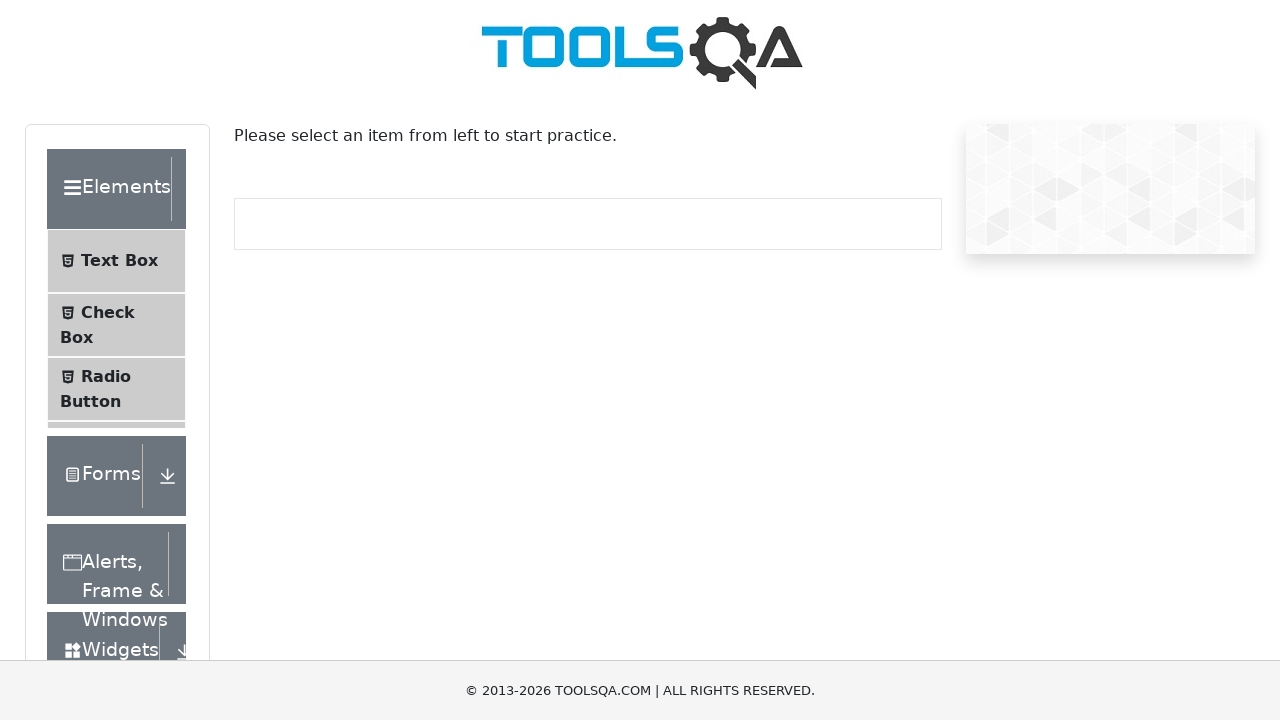

Waited 500ms for dropdown animation
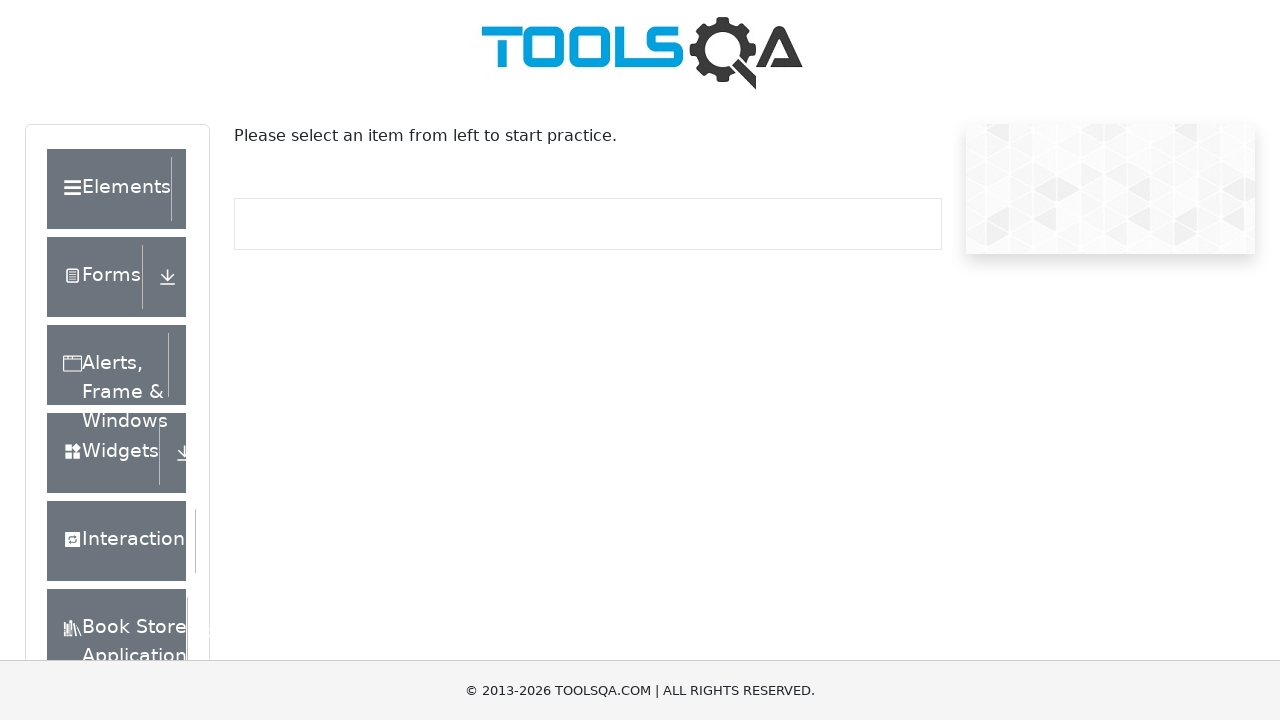

Clicked dropdown icon again at (196, 189) on .icon
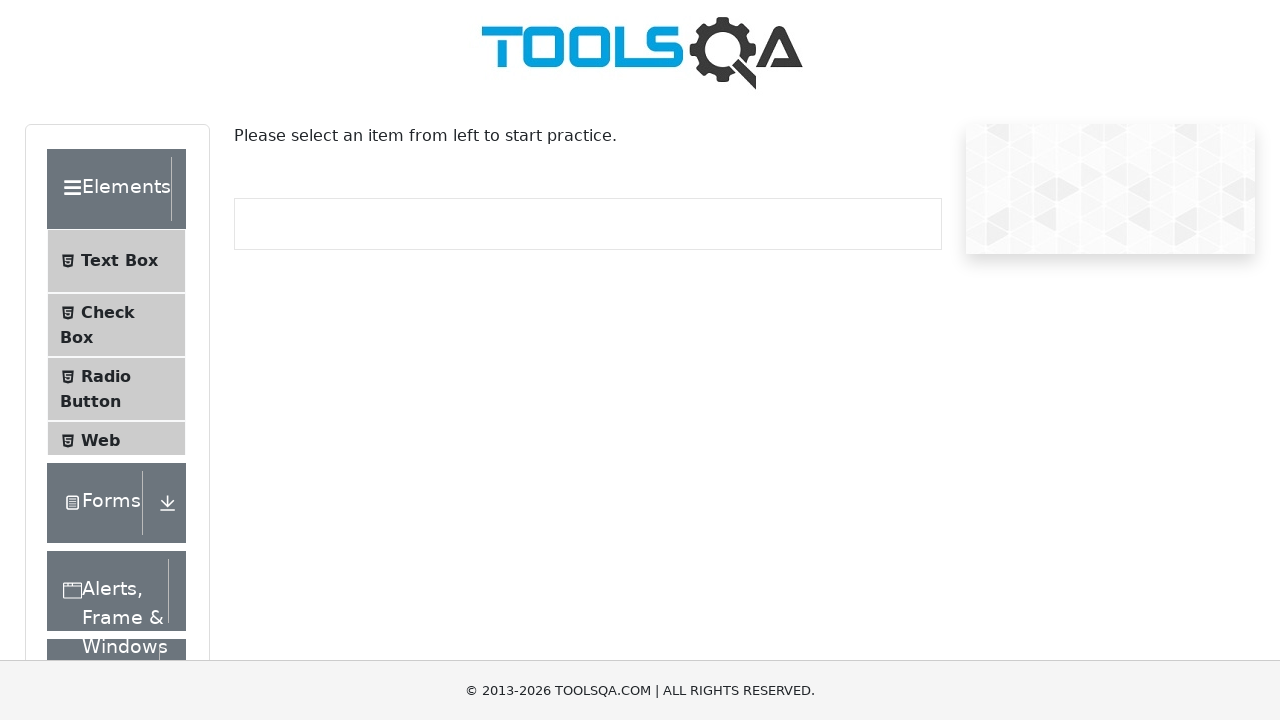

Clicked on Text Box button at (116, 261) on #item-0
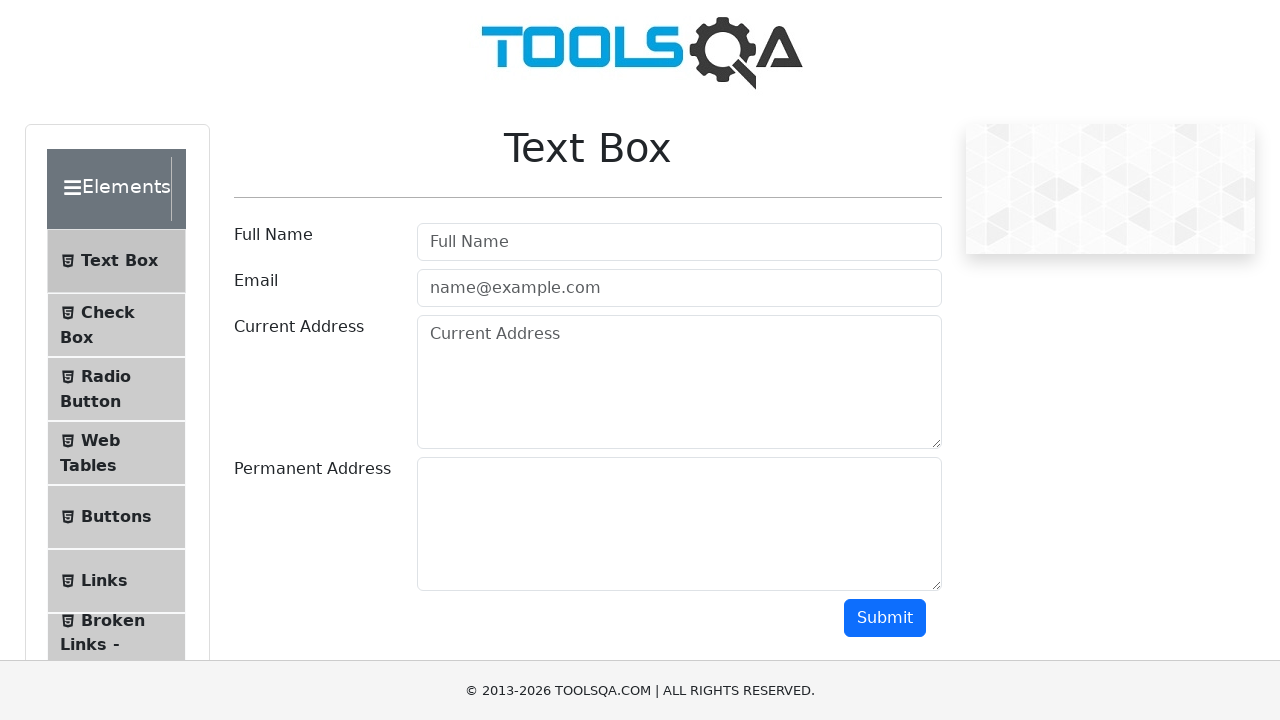

Filled username field with 'Andres' on #userName
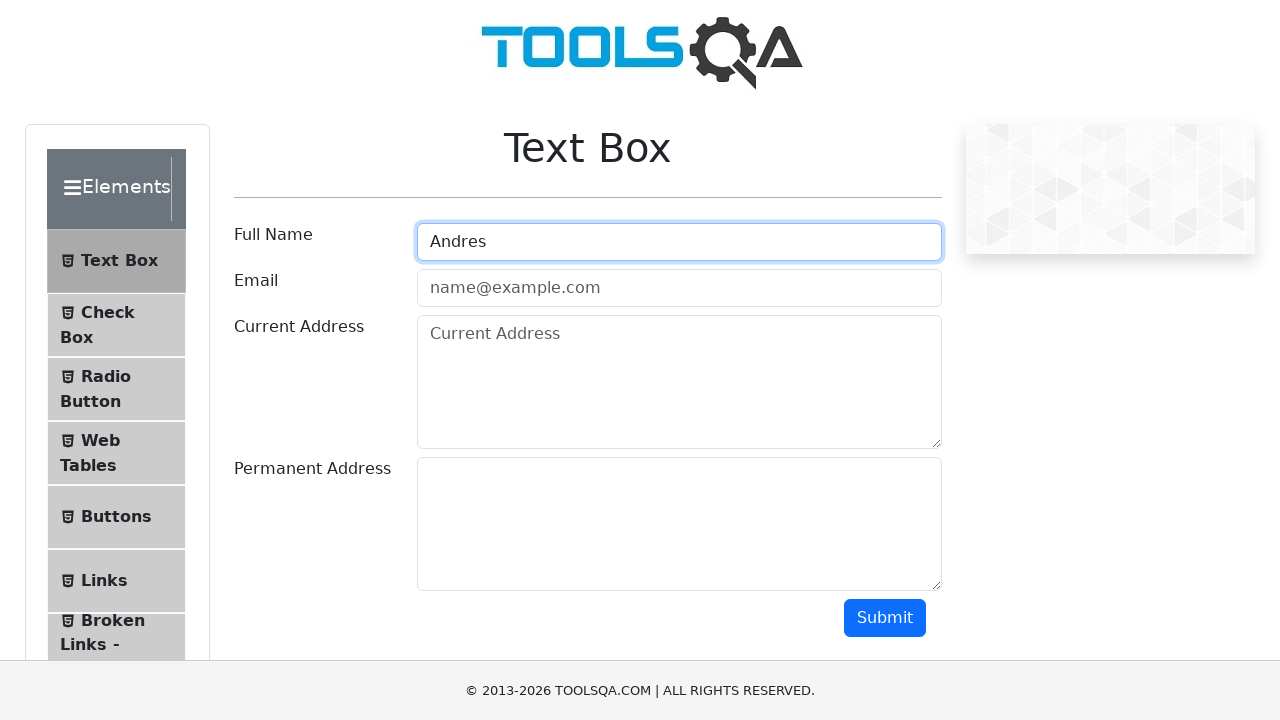

Filled email field with 'Andres@prueba.com' on #userEmail
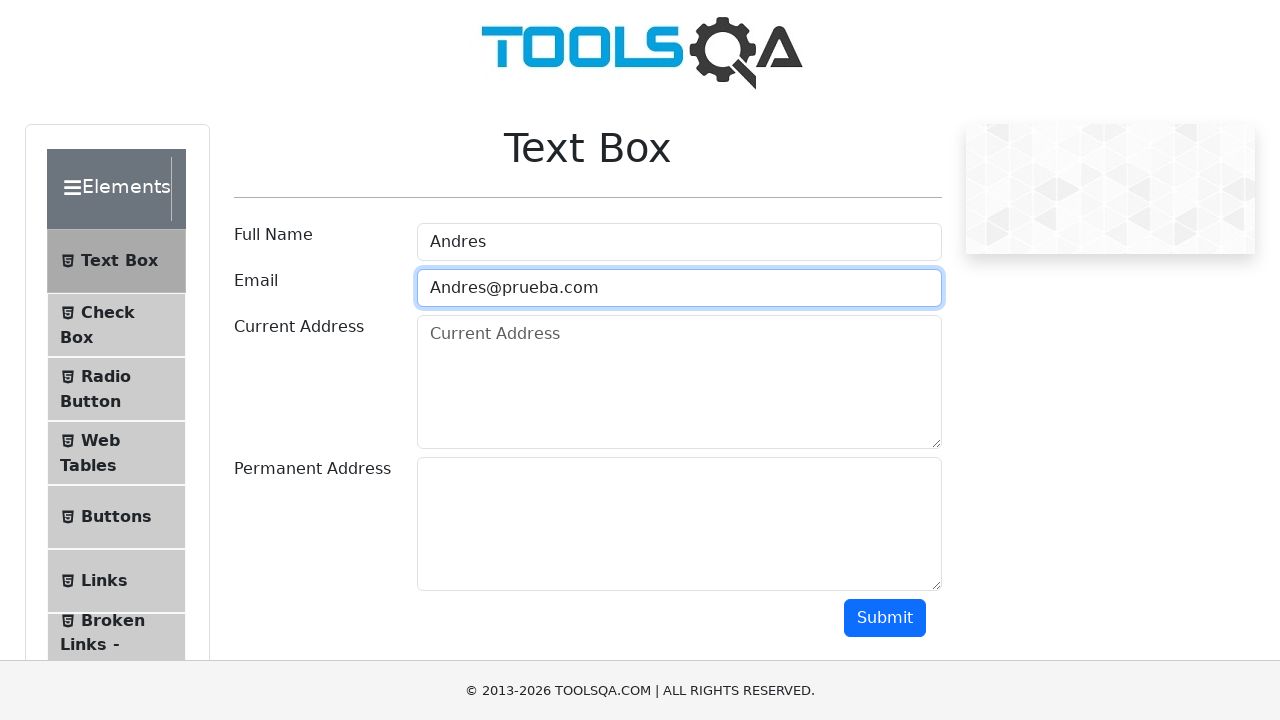

Filled current address field with 'Av Prueba 5500' on #currentAddress
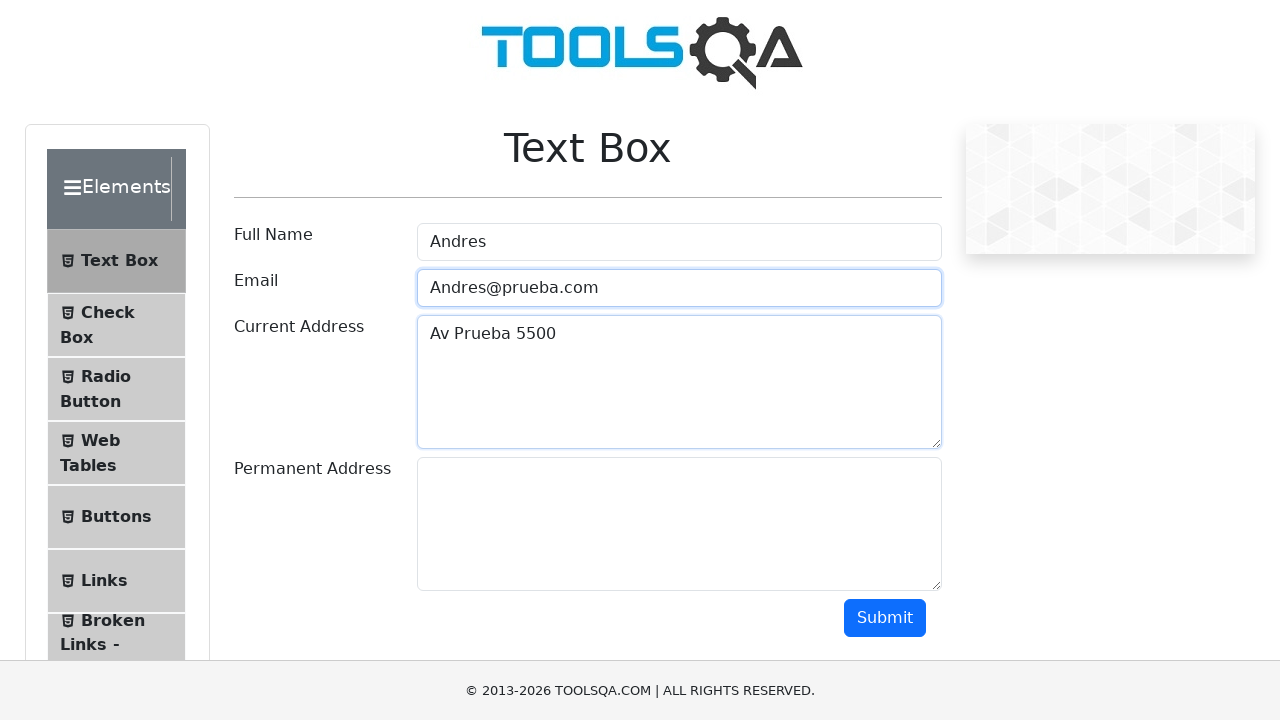

Filled permanent address field with 'Av Prueba 5500' on #permanentAddress
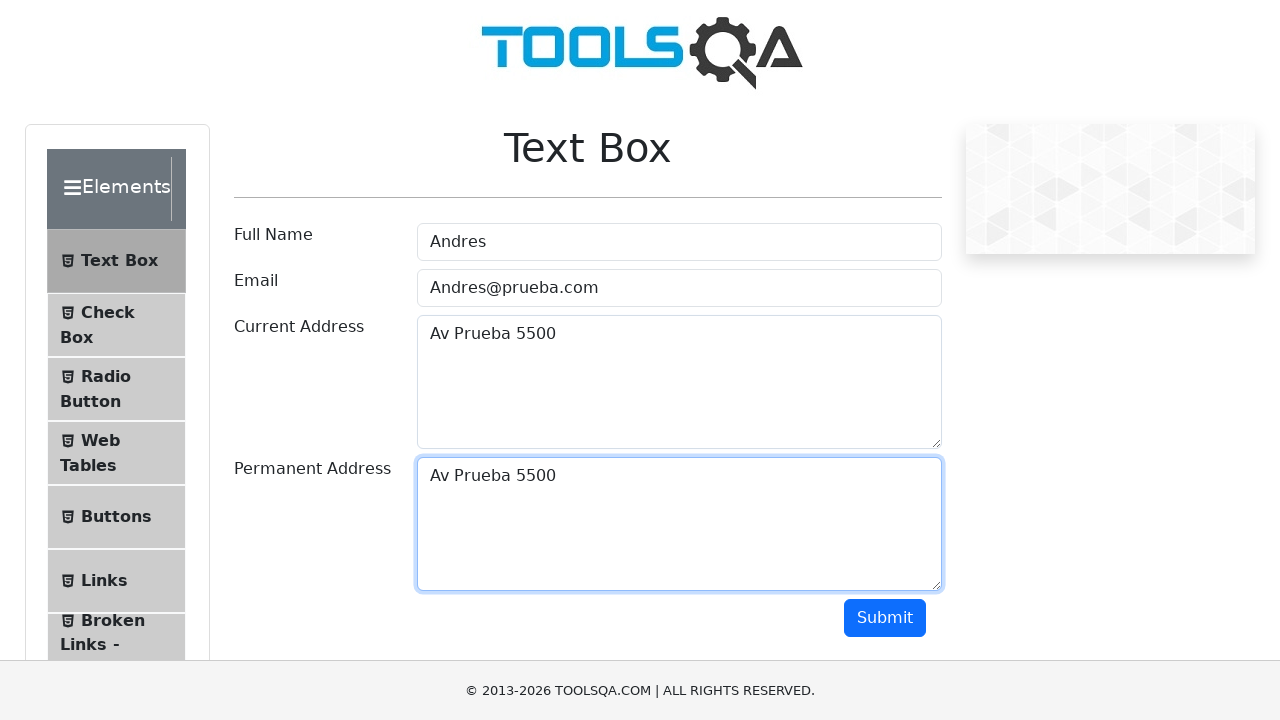

Submitted text box form at (885, 618) on #submit
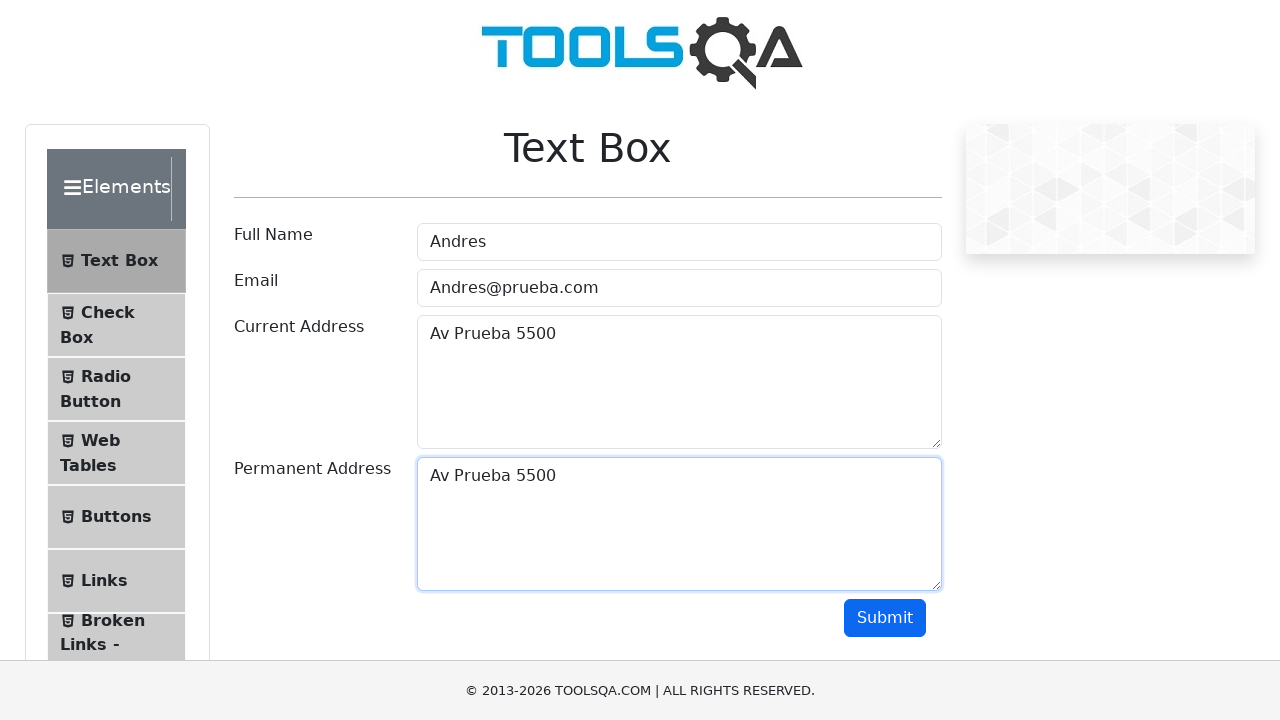

Navigated to Web Tables section at (116, 453) on #item-3
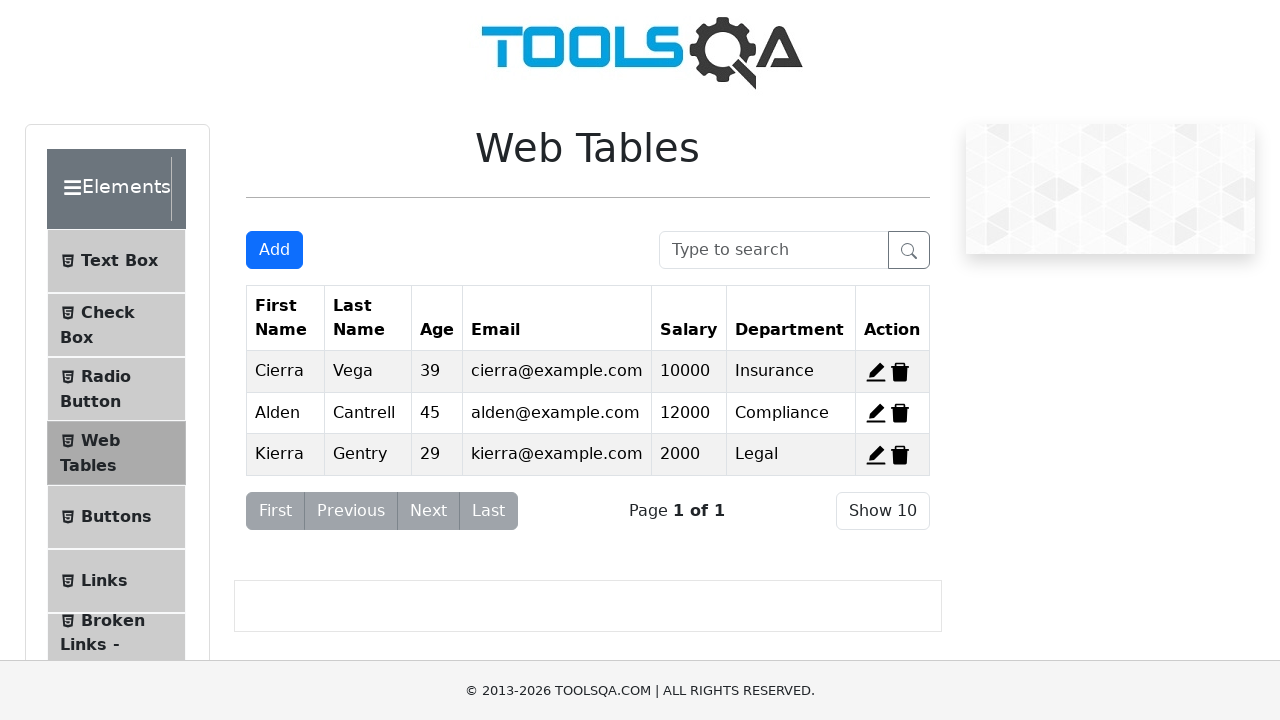

Clicked Add New Record button at (274, 250) on #addNewRecordButton
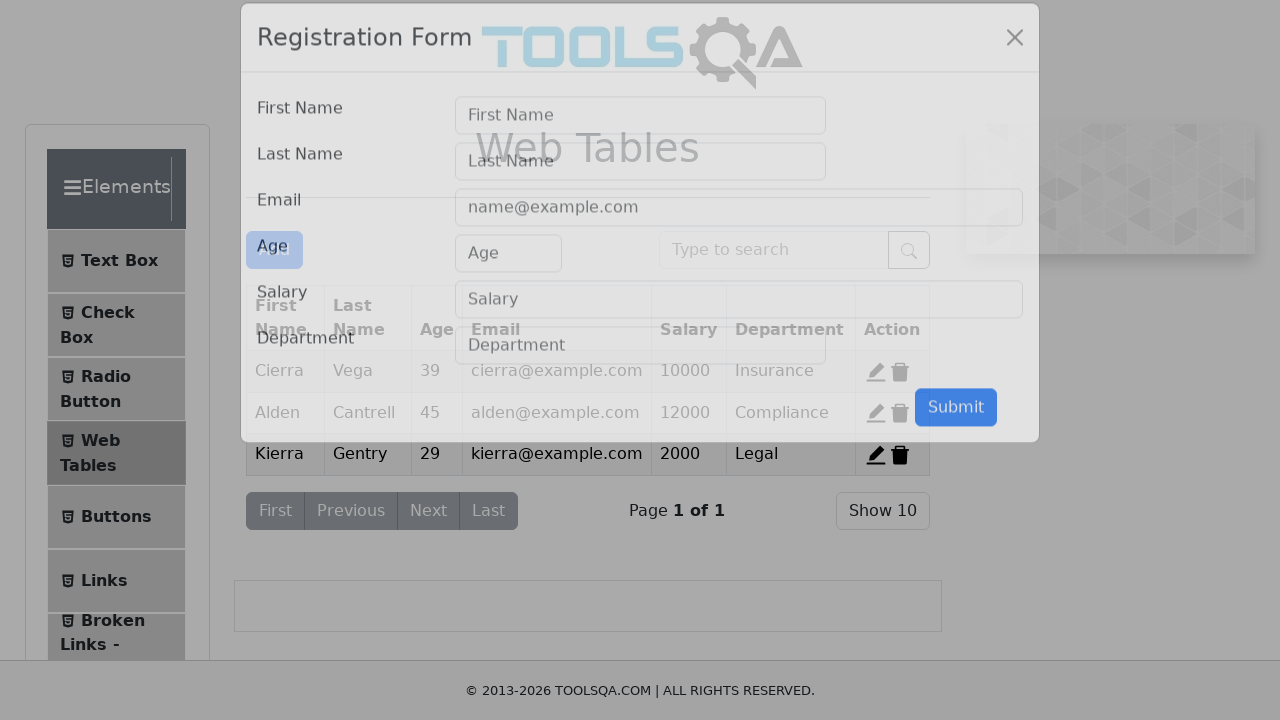

Registration form modal appeared and is ready
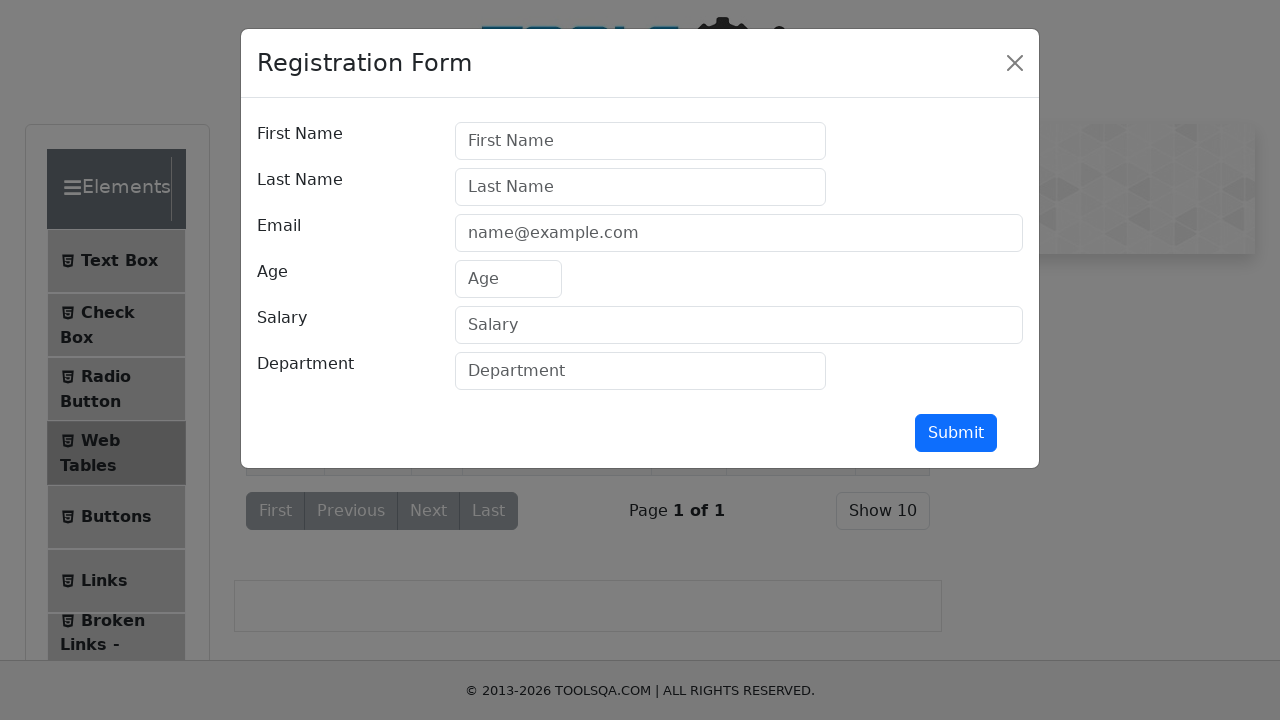

Filled first name field with 'Andres' on #firstName
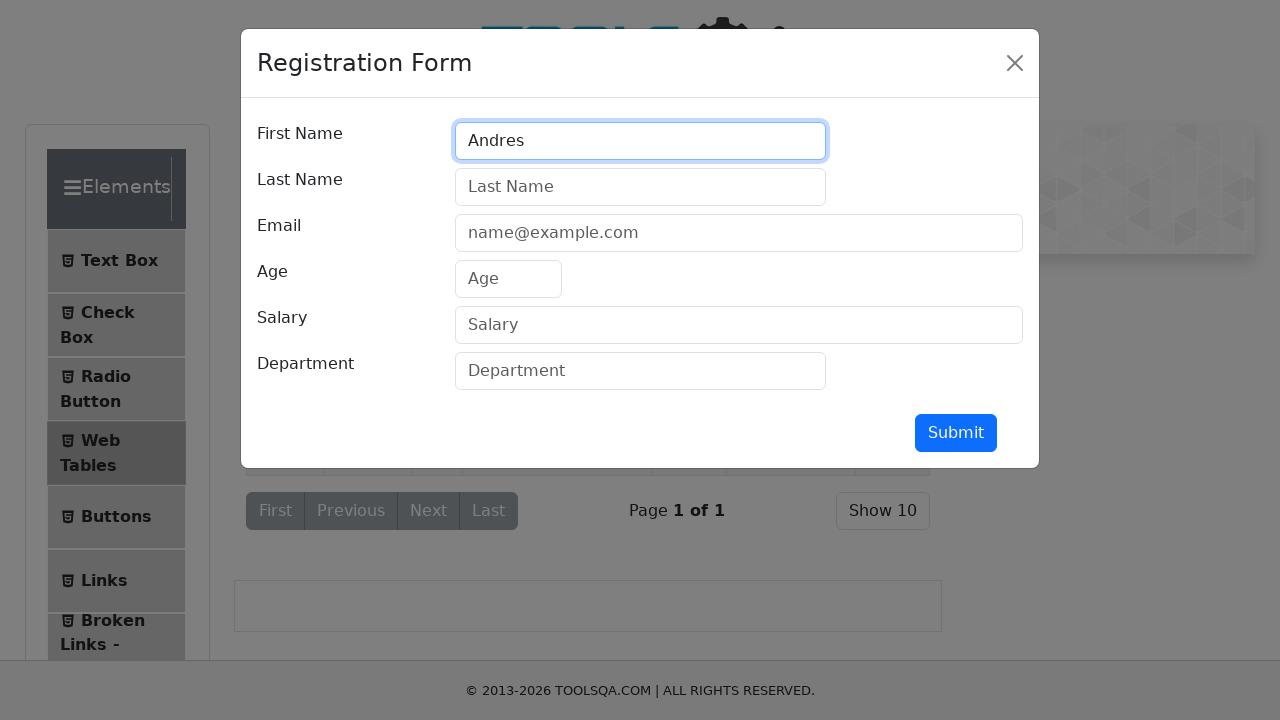

Filled last name field with 'Cardoza' on #lastName
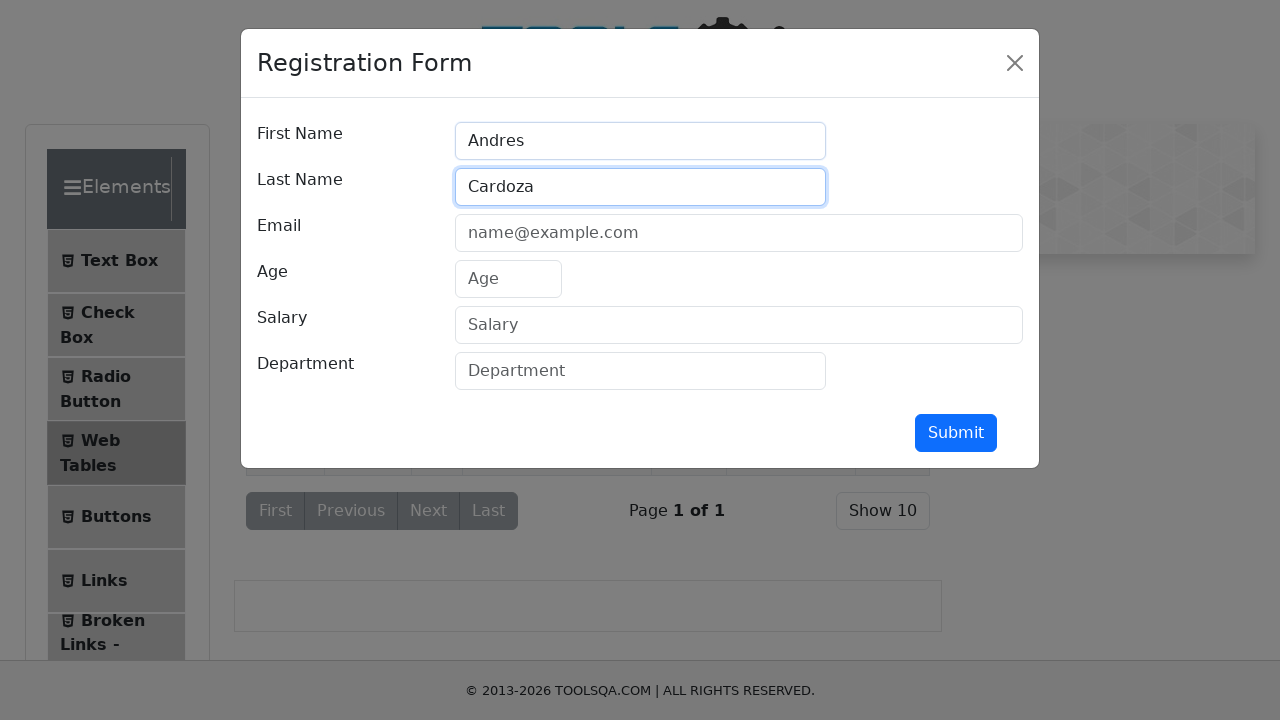

Filled email field with 'prueba@gmail.com' on #userEmail
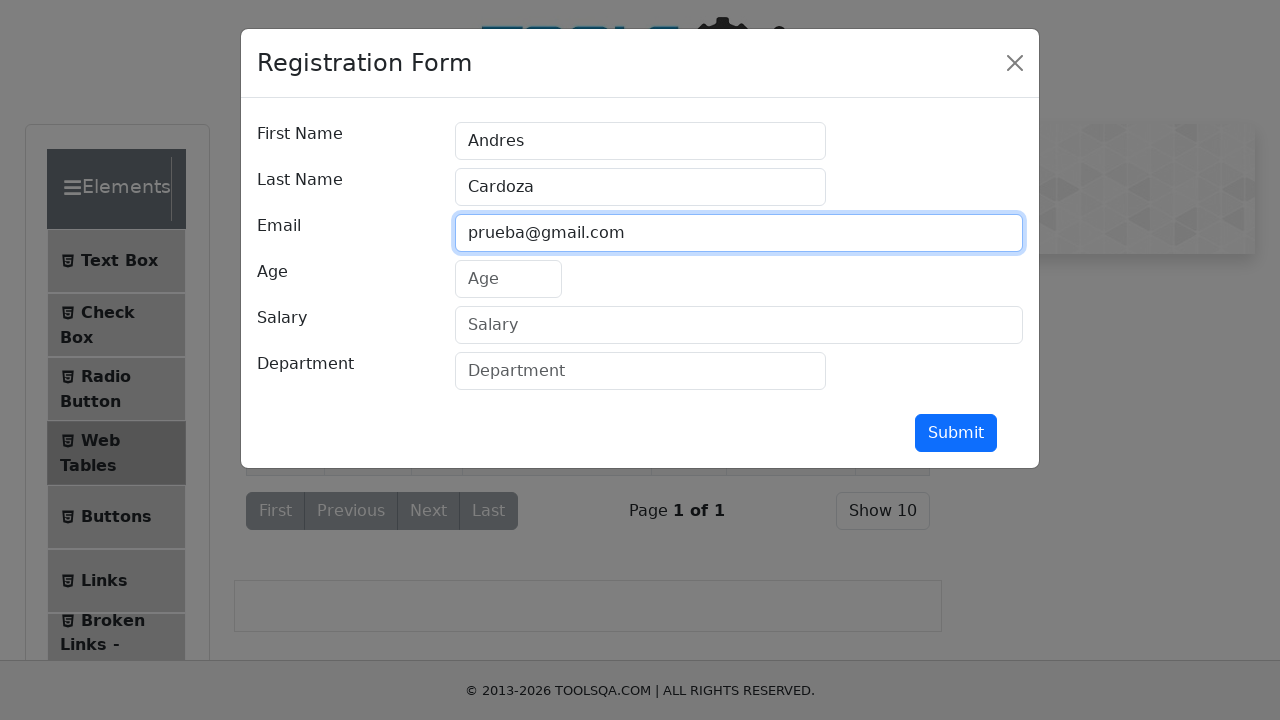

Filled age field with '23' on #age
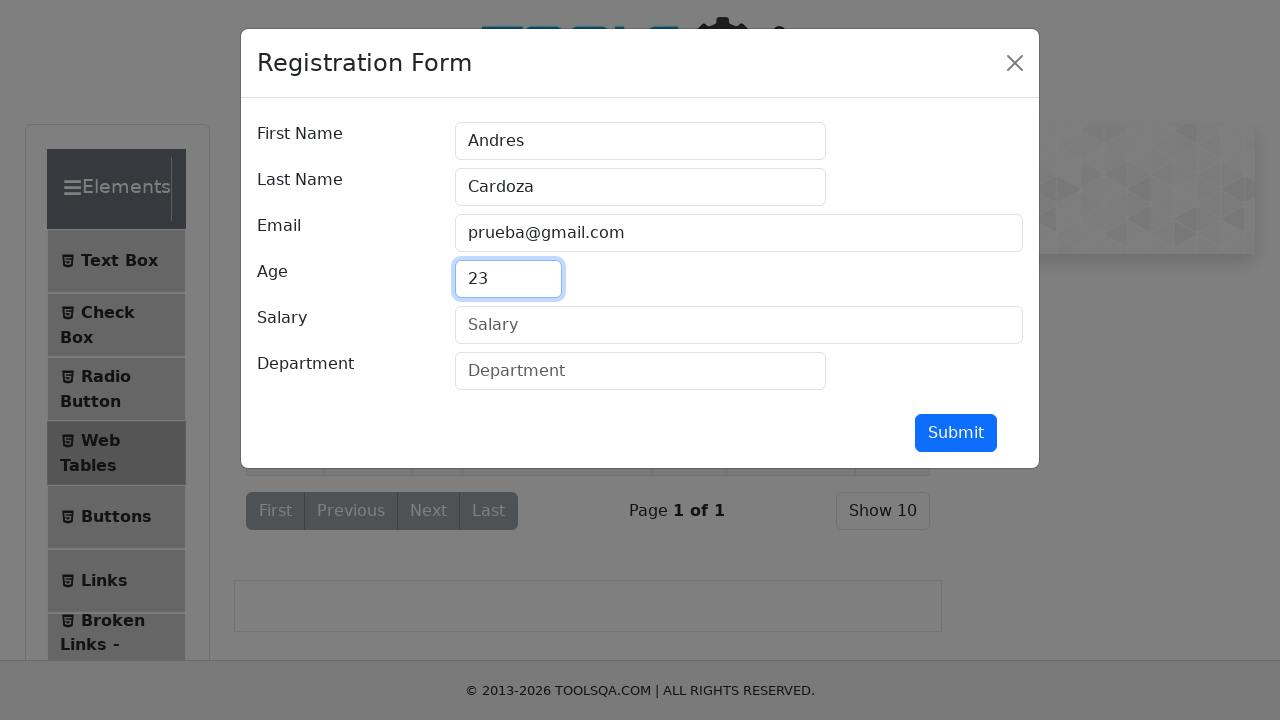

Filled salary field with '80' on #salary
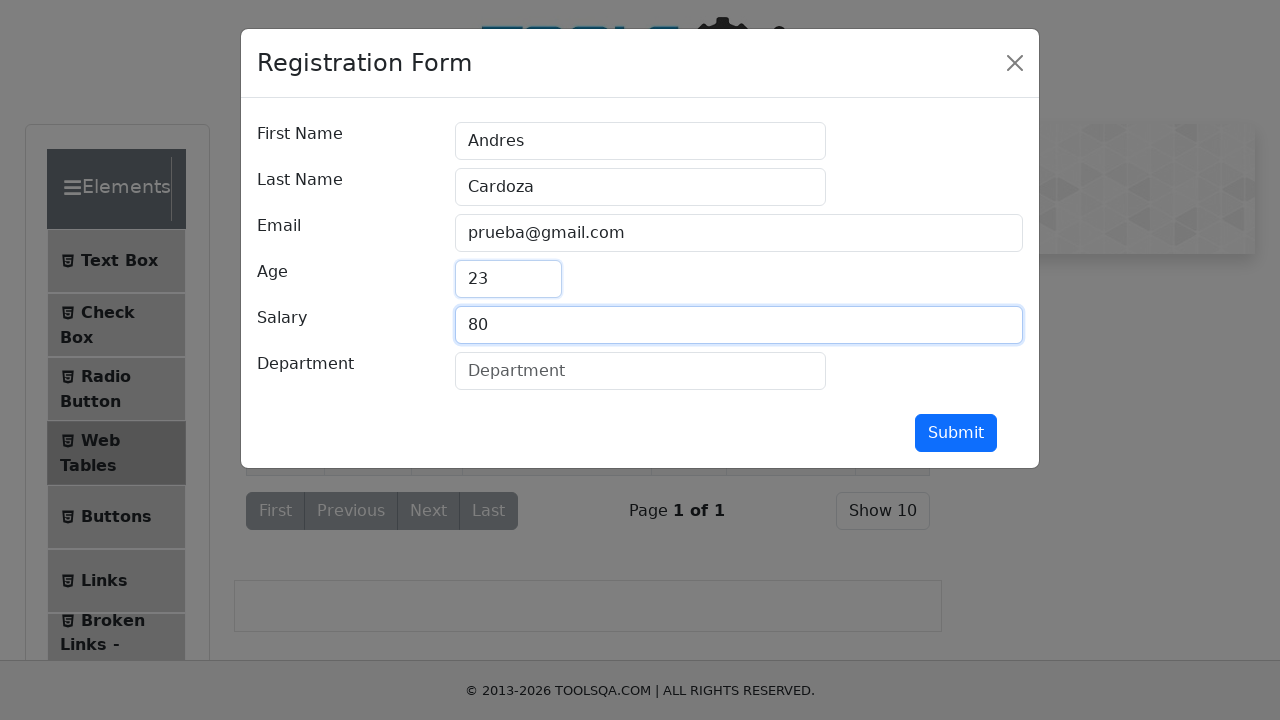

Filled department field with '17' on #department
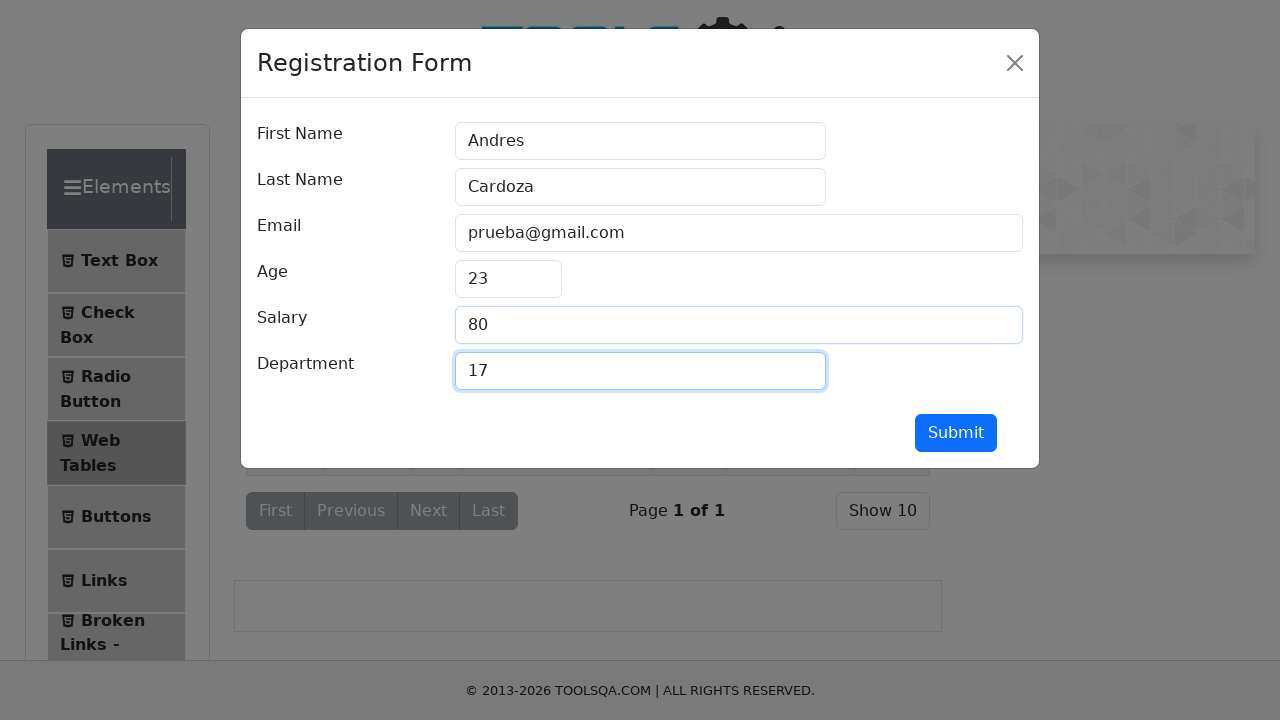

Submitted registration form at (956, 433) on xpath=//*[@id='submit']
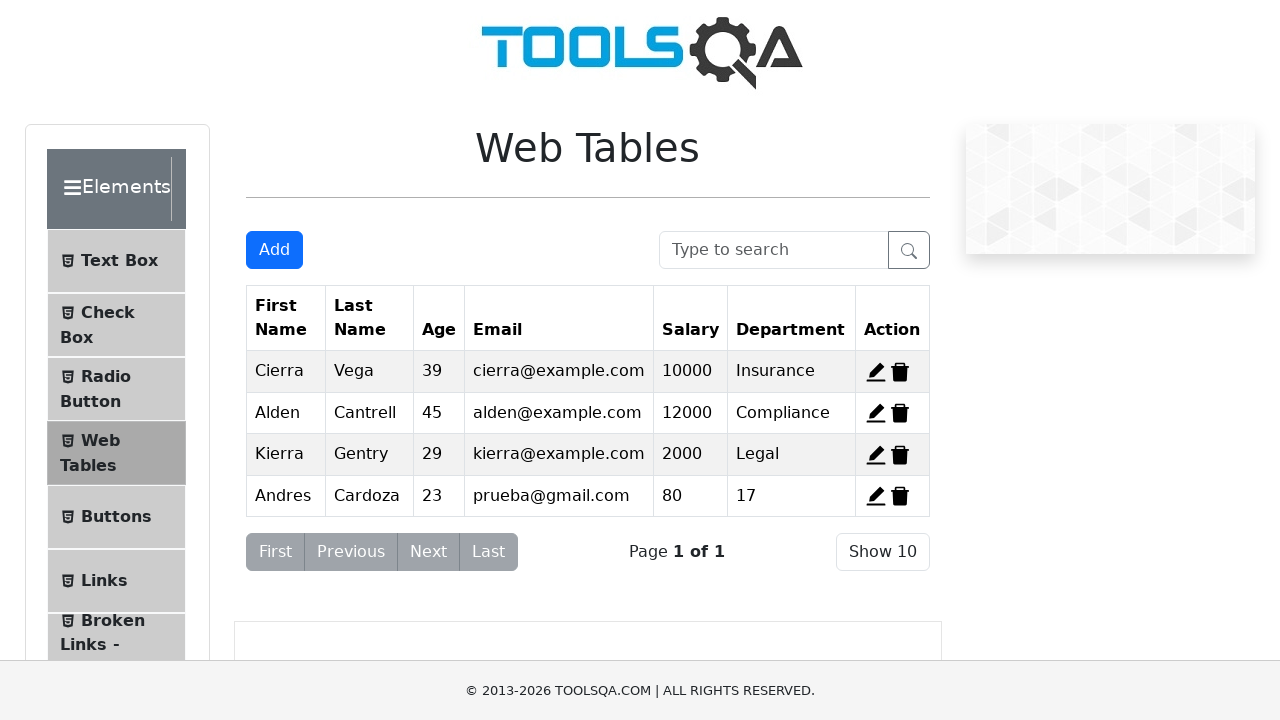

Waited 1000ms for record to be added to table
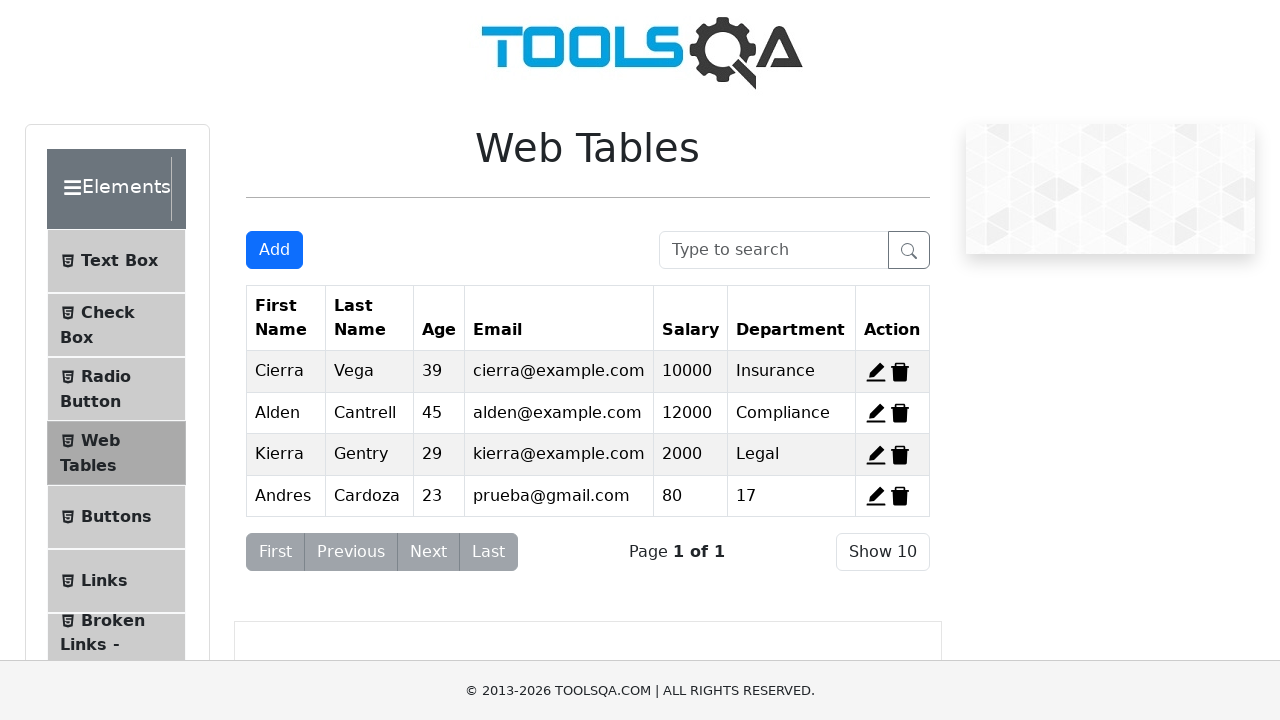

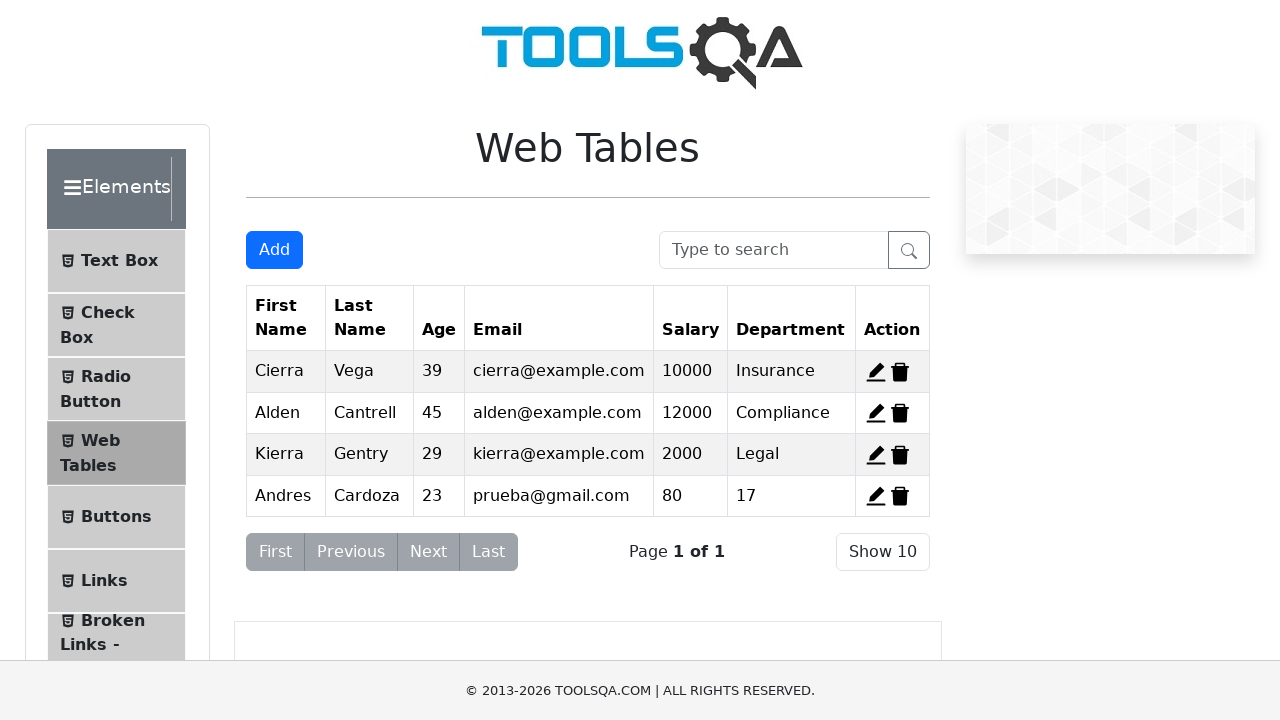